Tests JavaScript confirmation alert handling by clicking a button to trigger the alert, accepting it, and verifying the result message is displayed correctly on the page.

Starting URL: http://the-internet.herokuapp.com/javascript_alerts

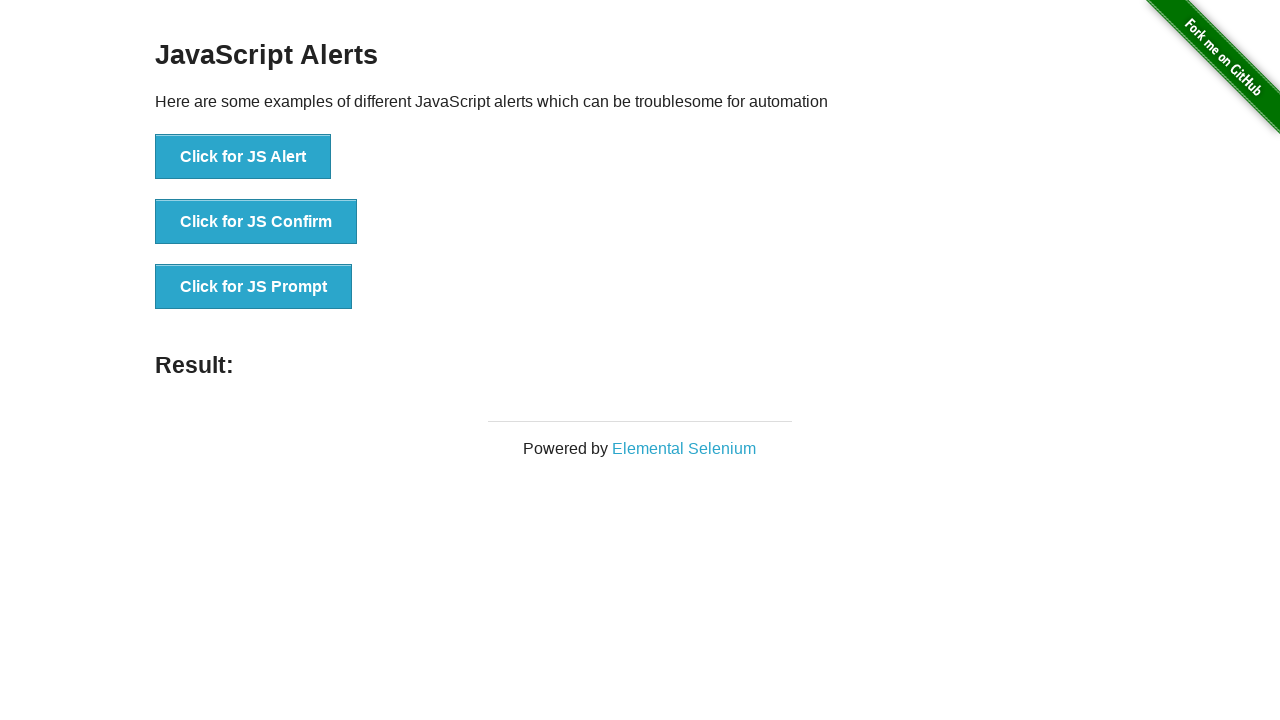

Clicked the second button to trigger JavaScript confirmation dialog at (256, 222) on button >> nth=1
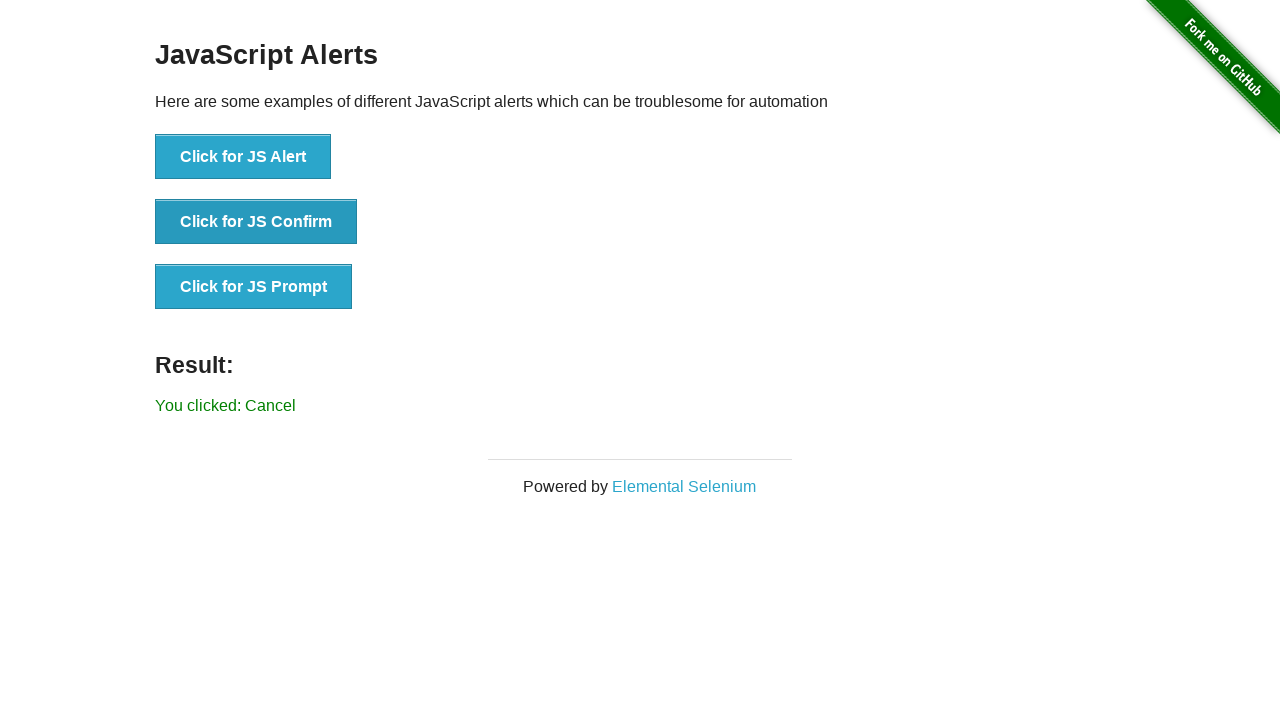

Set up dialog handler to accept confirmation alerts
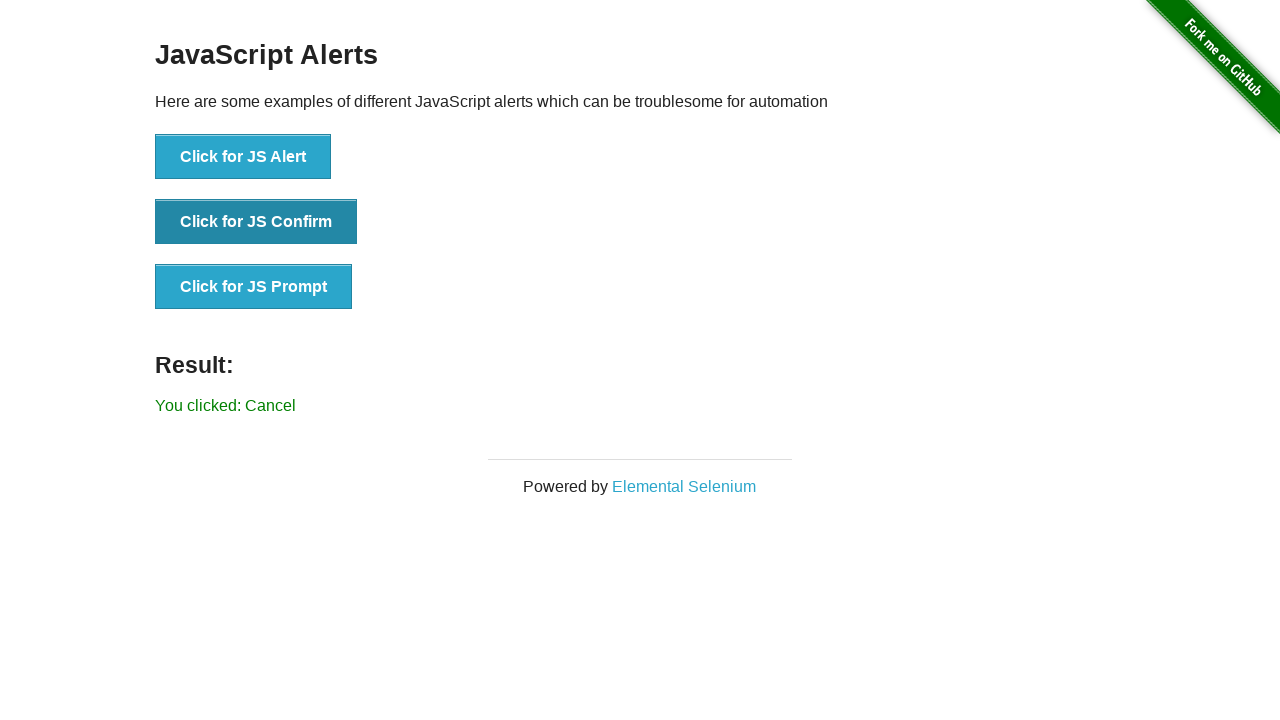

Re-clicked the second button to trigger confirmation dialog with handler active at (256, 222) on button >> nth=1
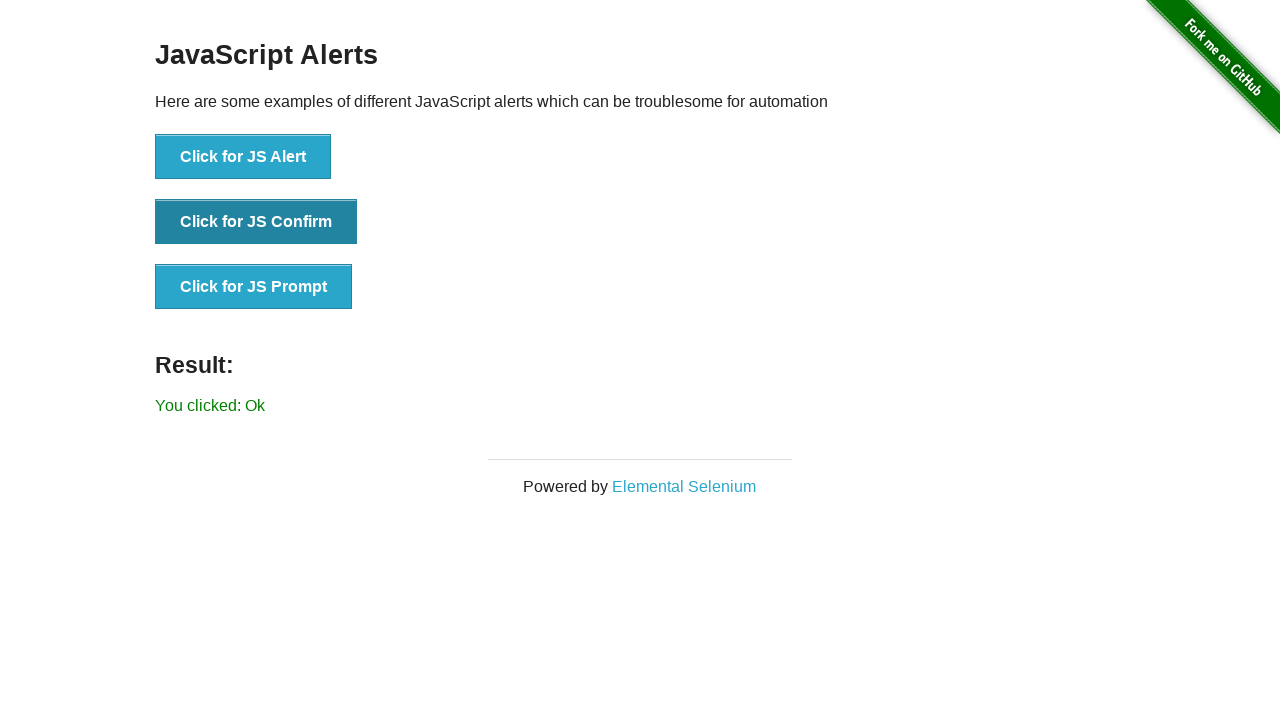

Result message element appeared on the page
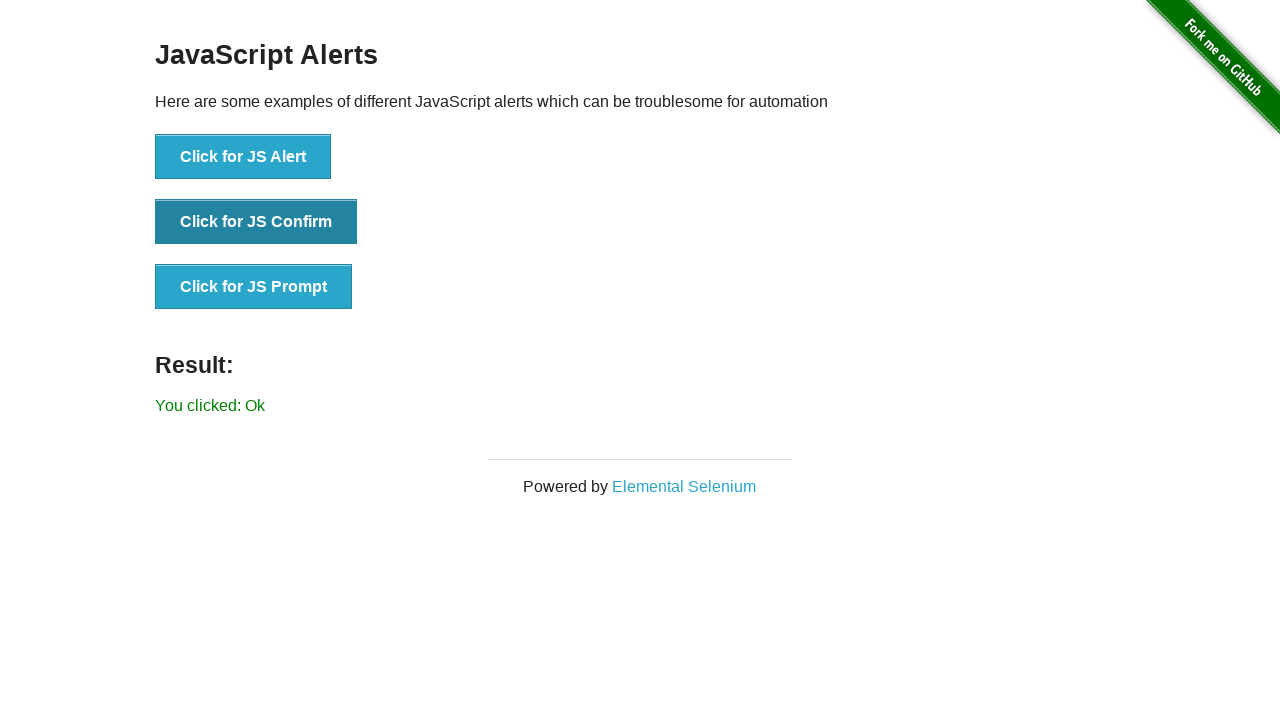

Retrieved result text: 'You clicked: Ok'
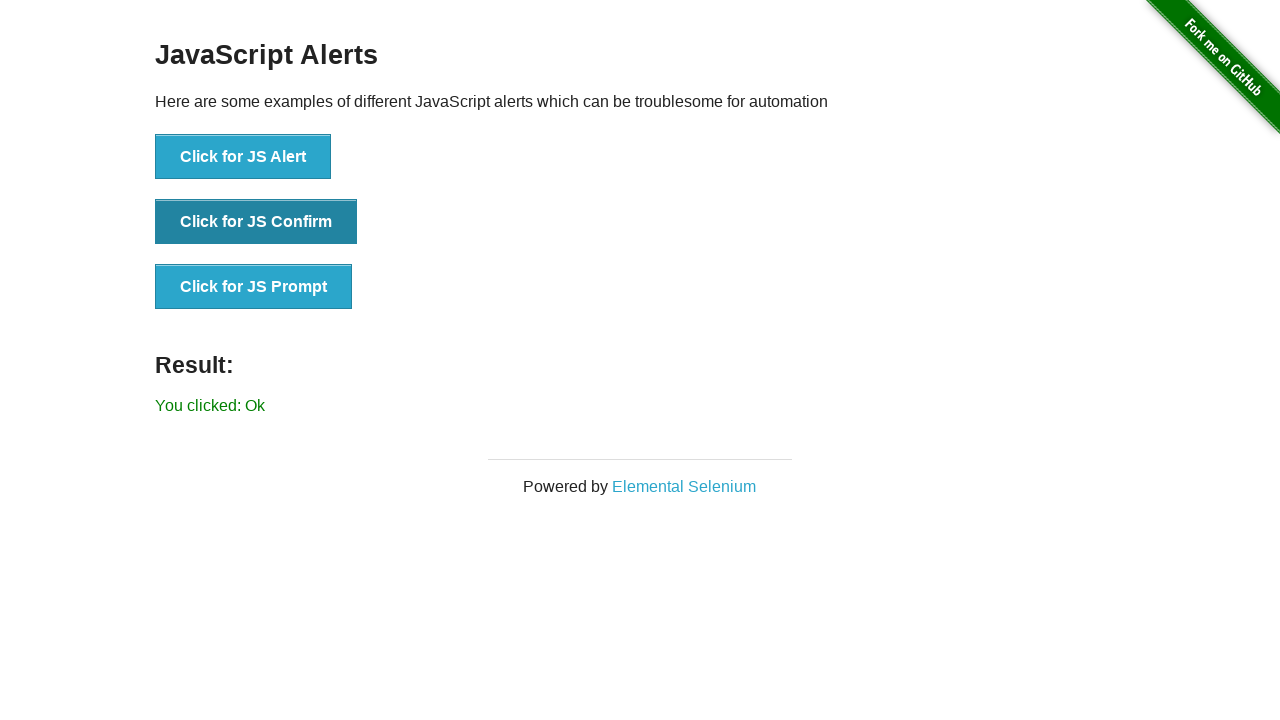

Verified result message displays 'You clicked: Ok' - confirmation alert was accepted correctly
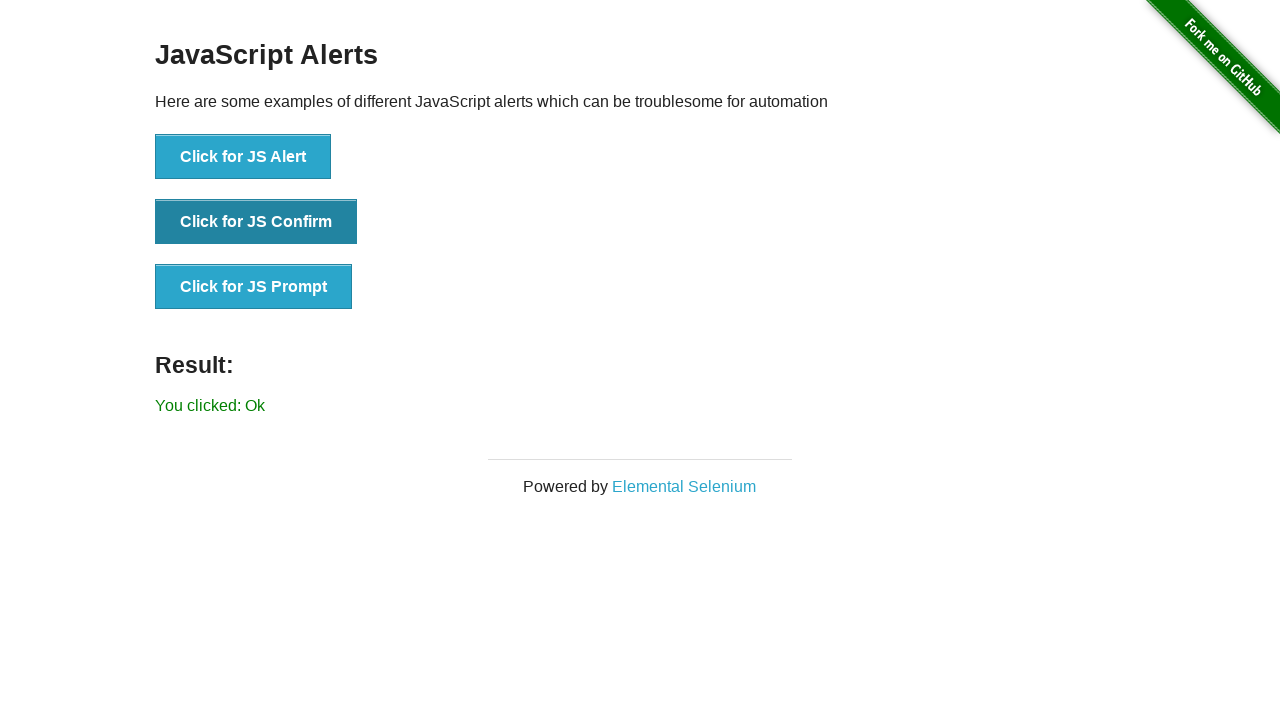

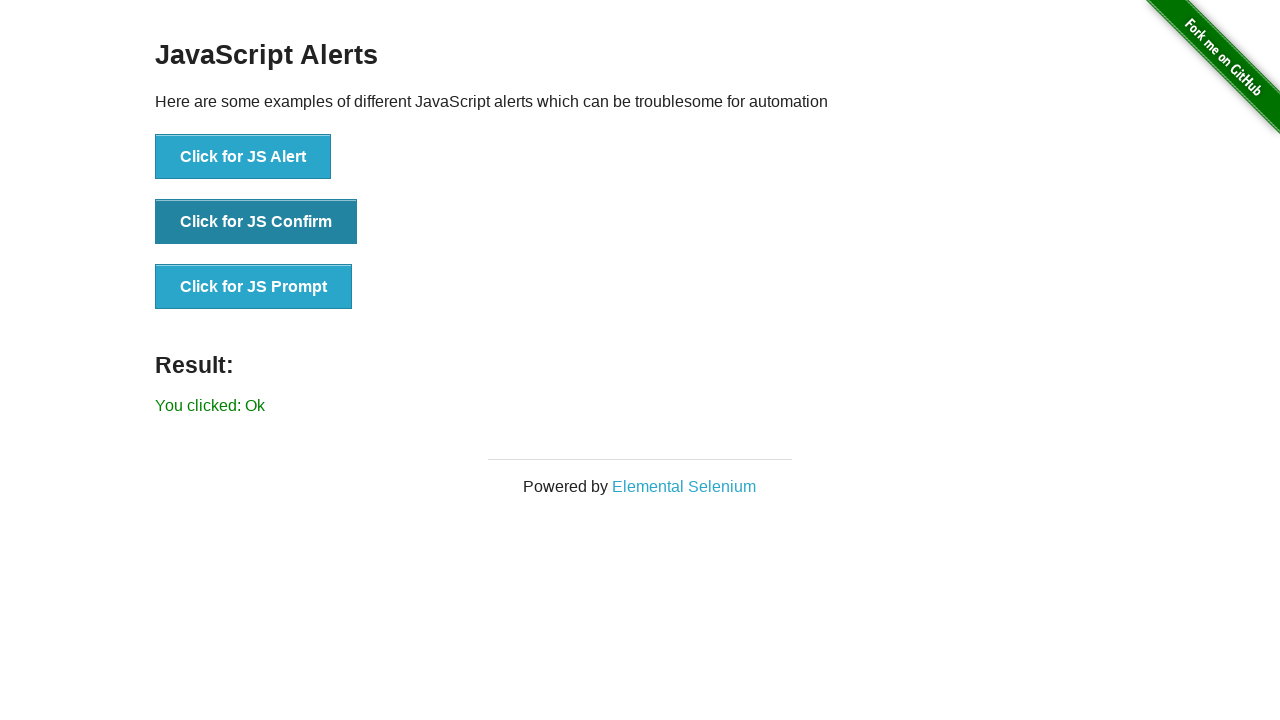